Tests scrolling functionality on Pepperfry website by scrolling to the "Sell on Pepperfry" element and clicking it

Starting URL: https://www.pepperfry.com/

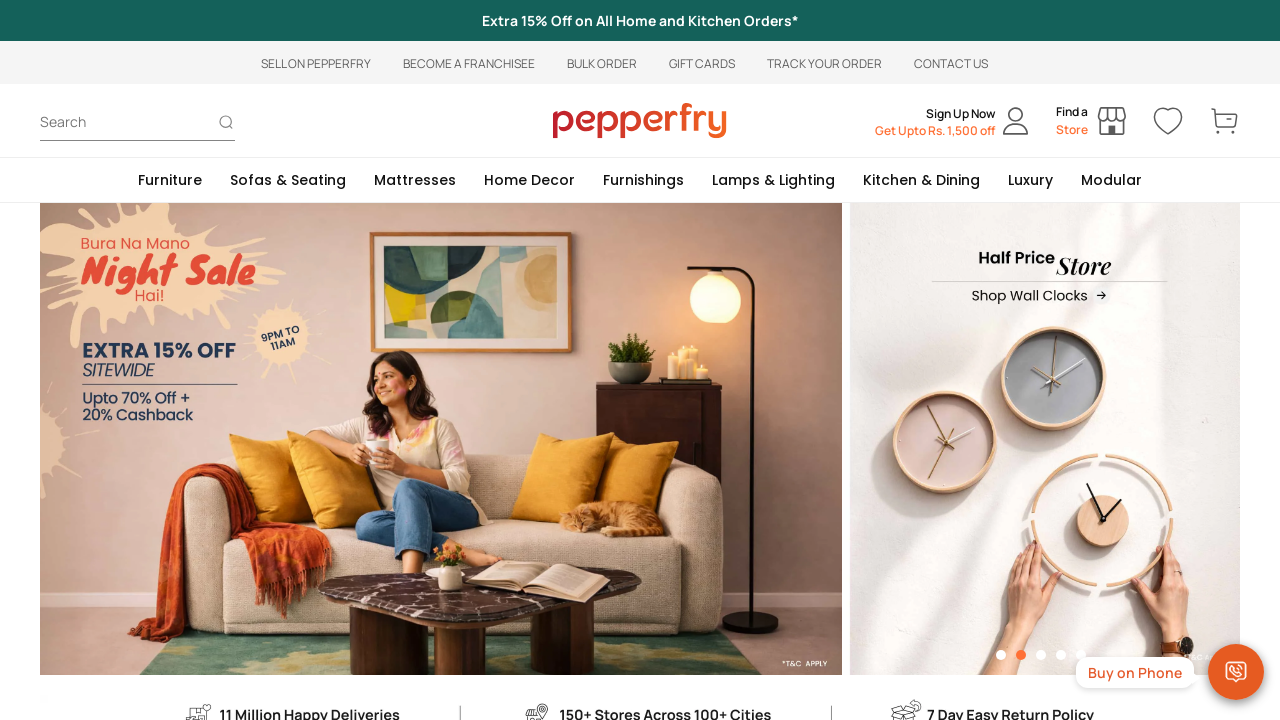

No popup detected to close on (//*[local-name()='svg'])[2]/*[name()='path']
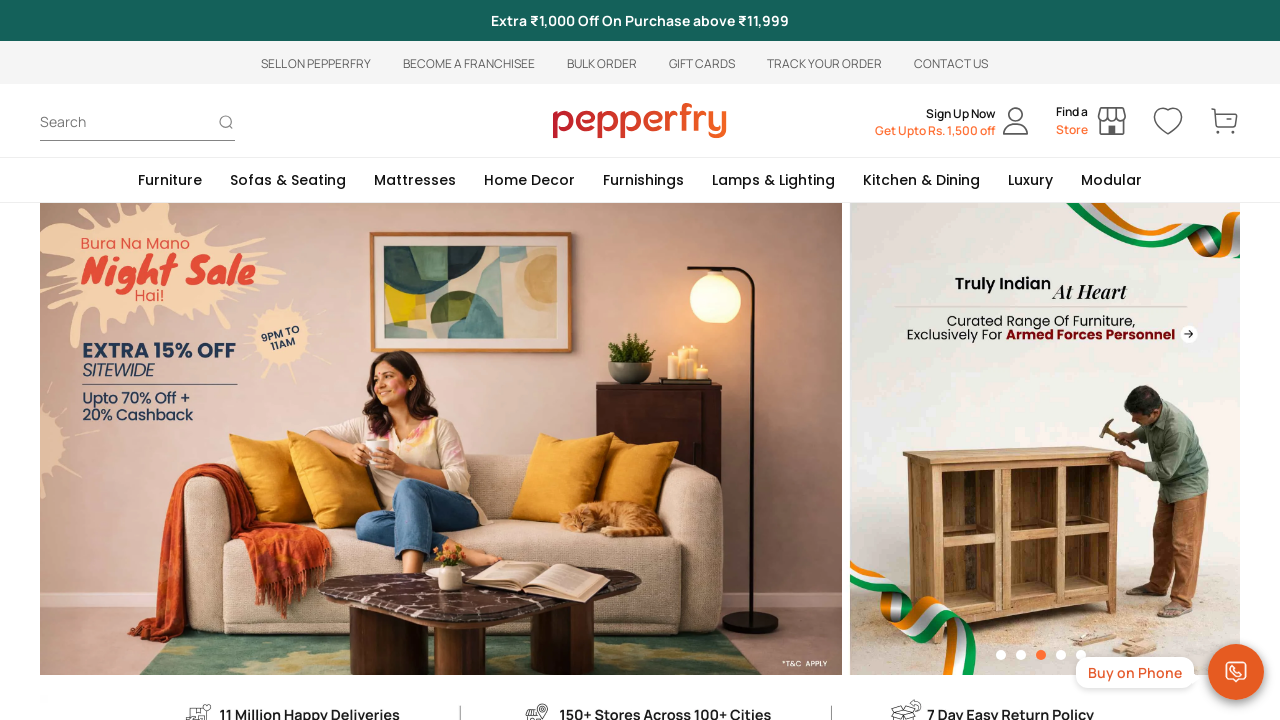

Scrolled to 'Sell on Pepperfry' element
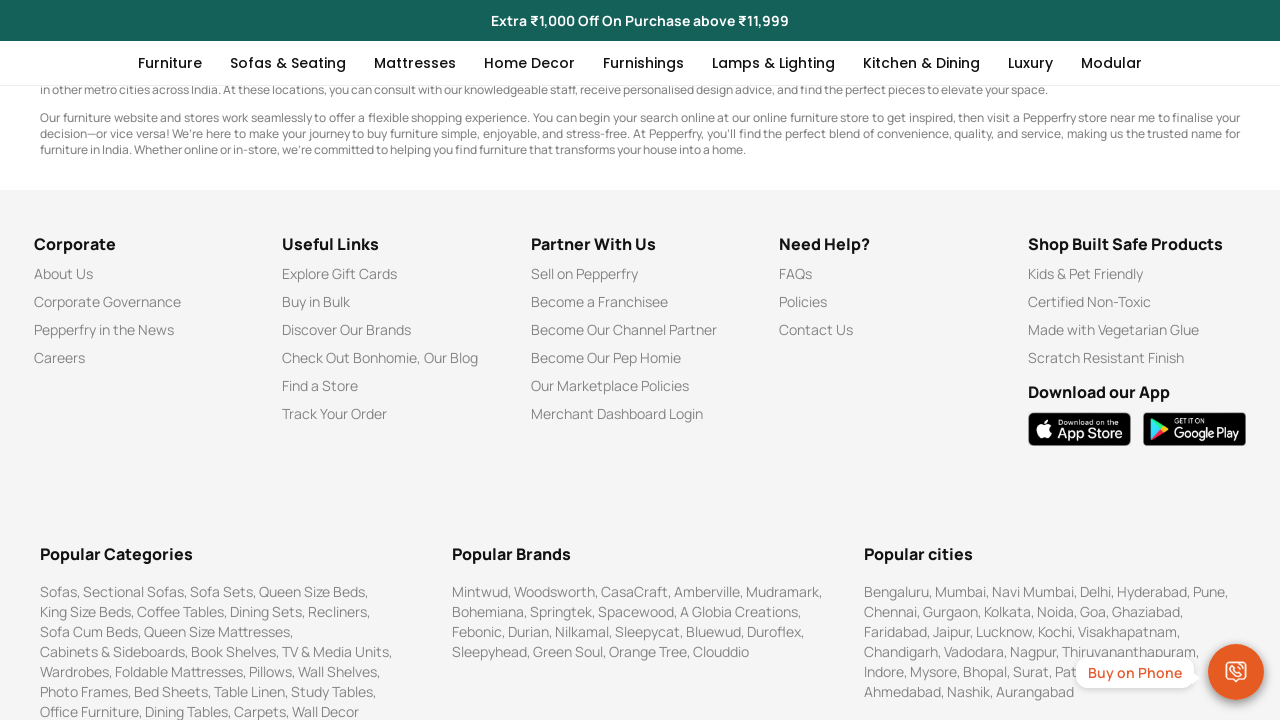

Clicked on 'Sell on Pepperfry' link at (640, 274) on xpath=//div[text()='Sell on Pepperfry']
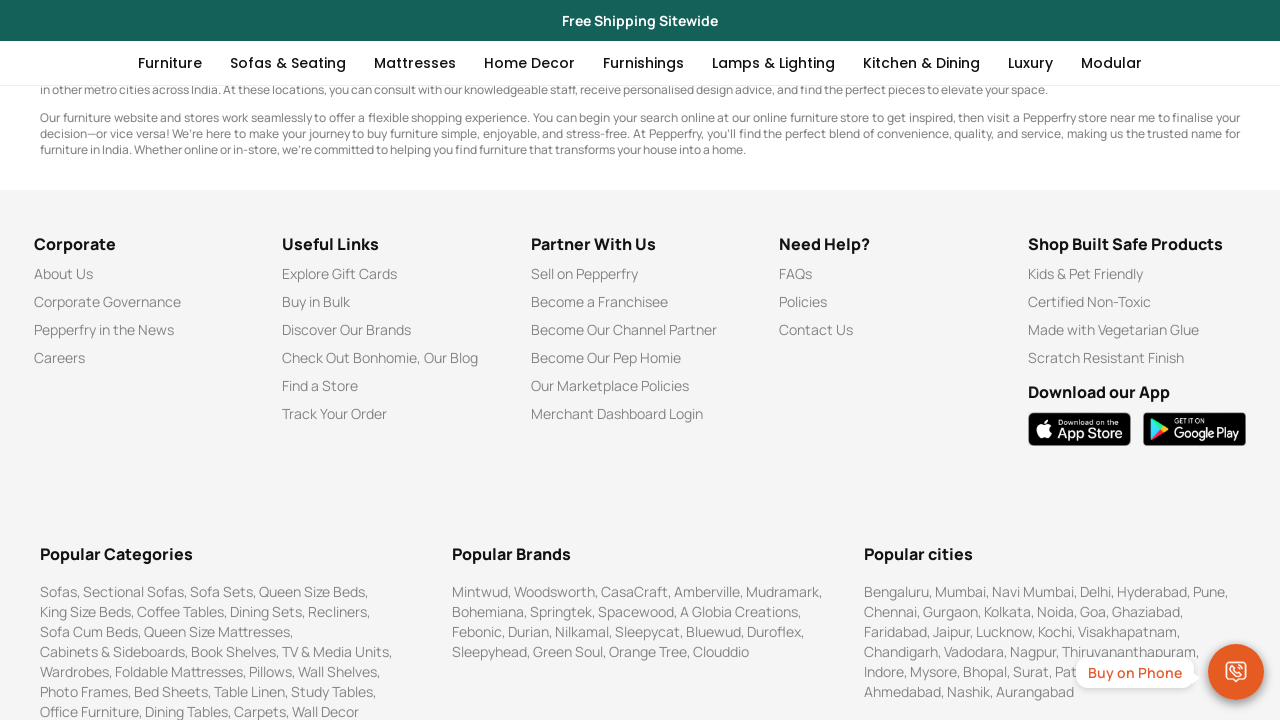

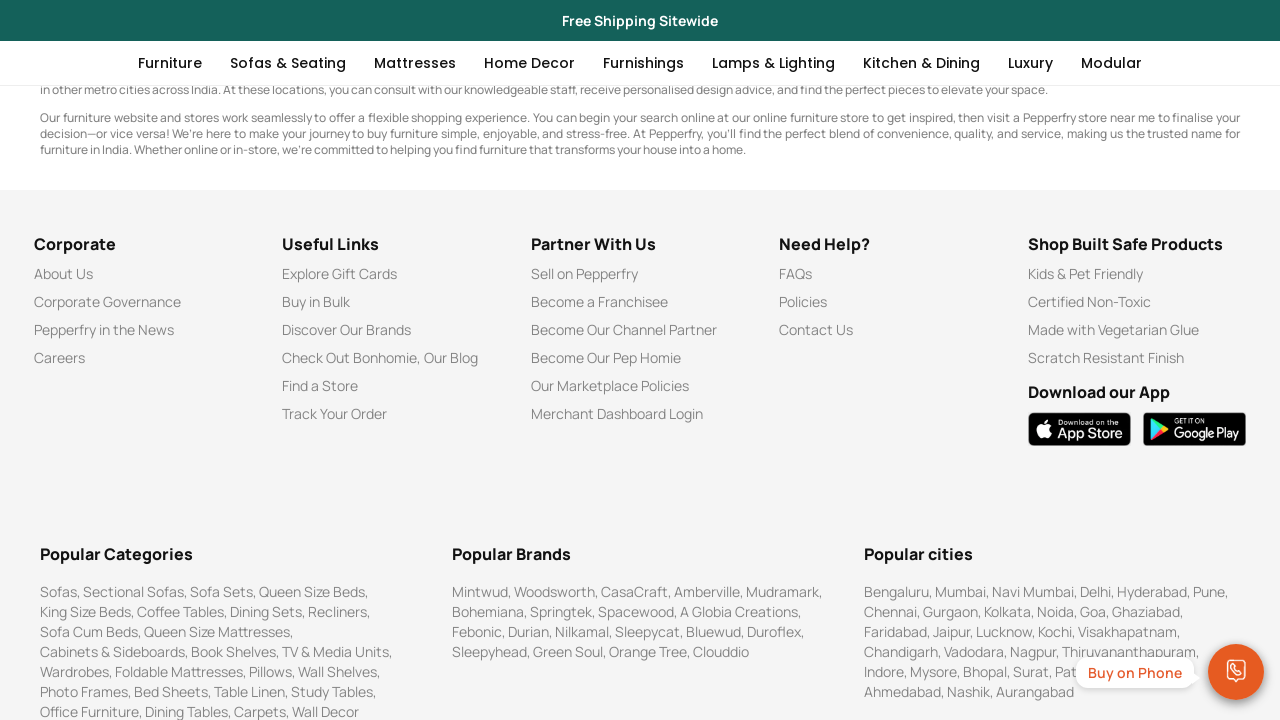